Tests keyboard interactions on a registration form by entering text in uppercase using Shift key modifier

Starting URL: http://demo.automationtesting.in/Register.html

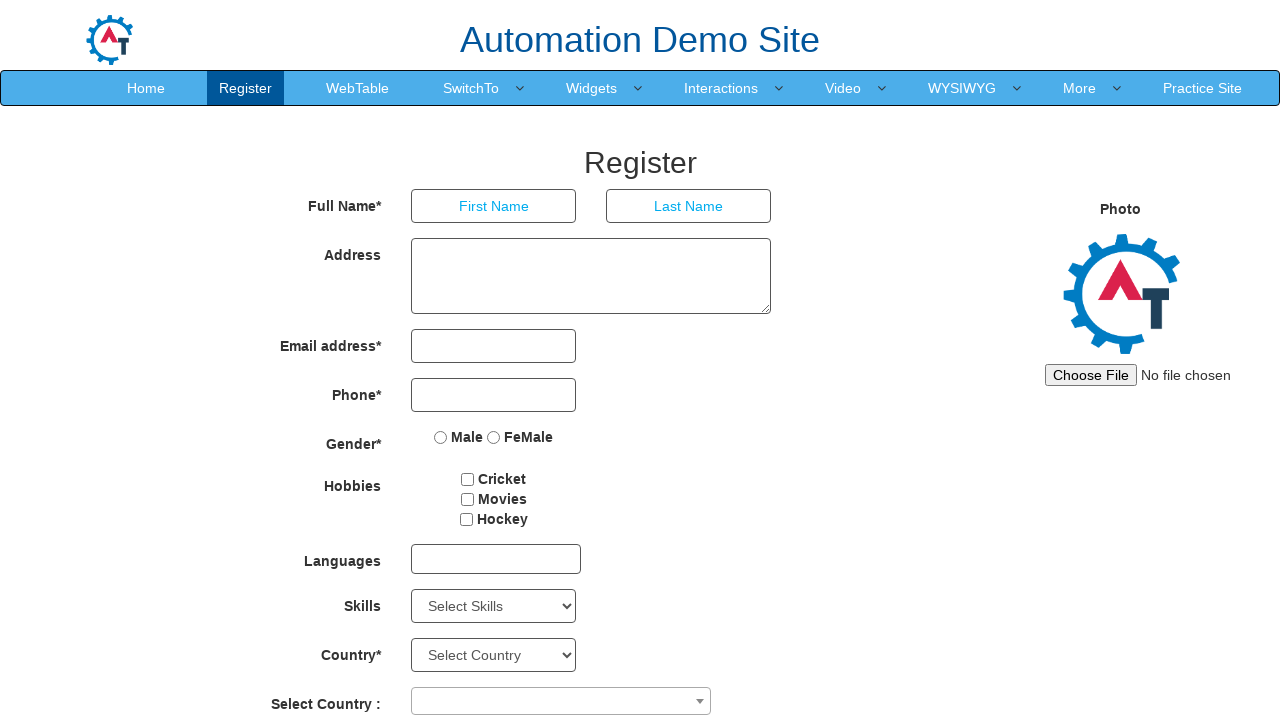

Located the First Name input field
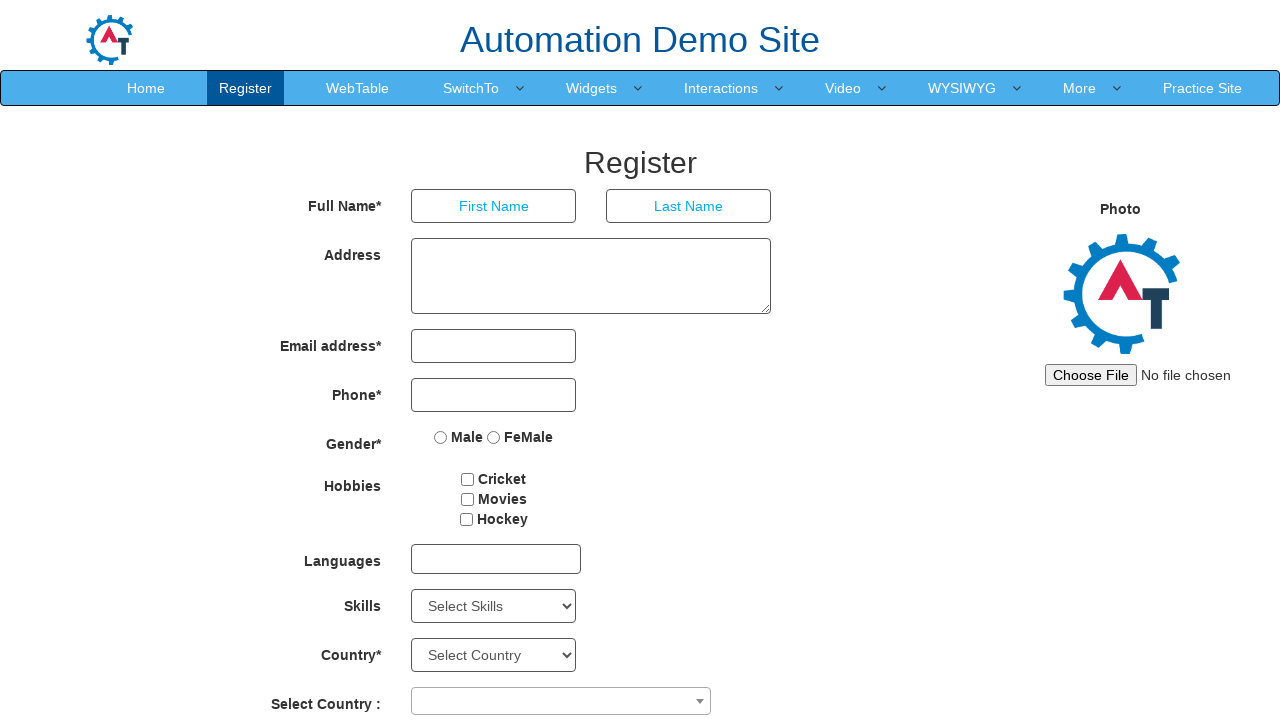

Clicked on the First Name input field at (494, 206) on xpath=//input[@placeholder='First Name']
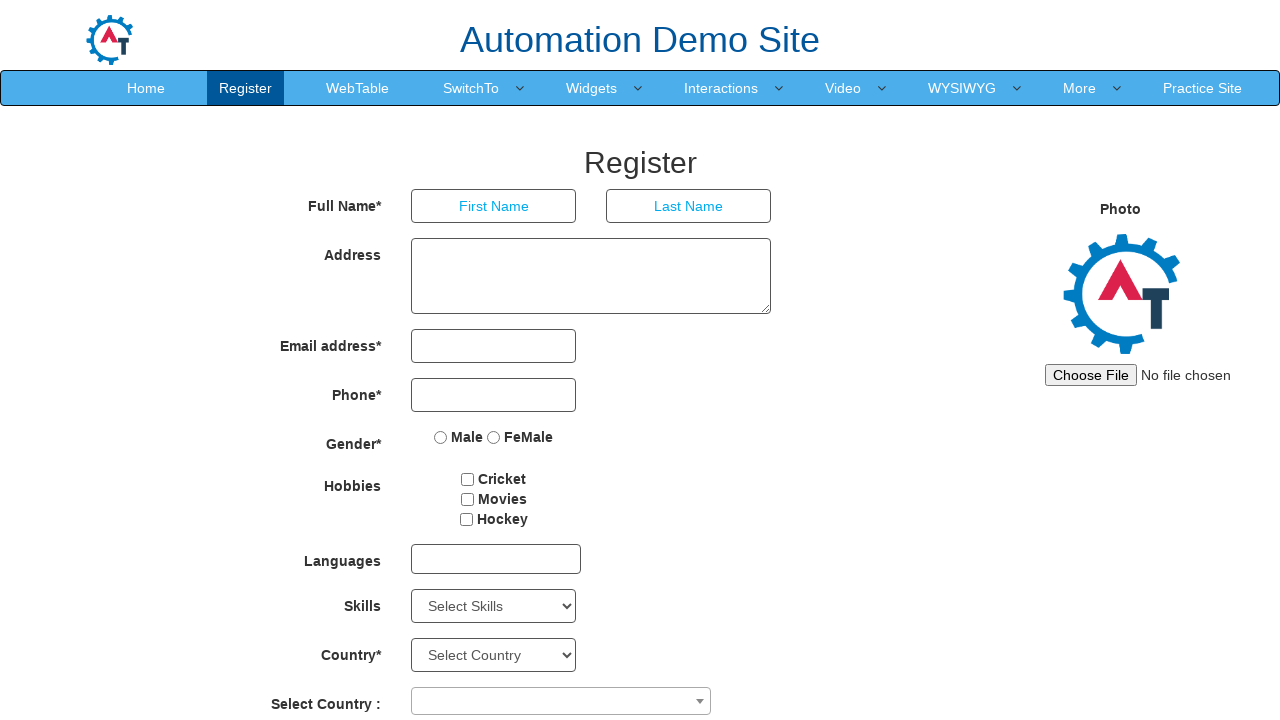

Pressed Shift key down to enable uppercase input
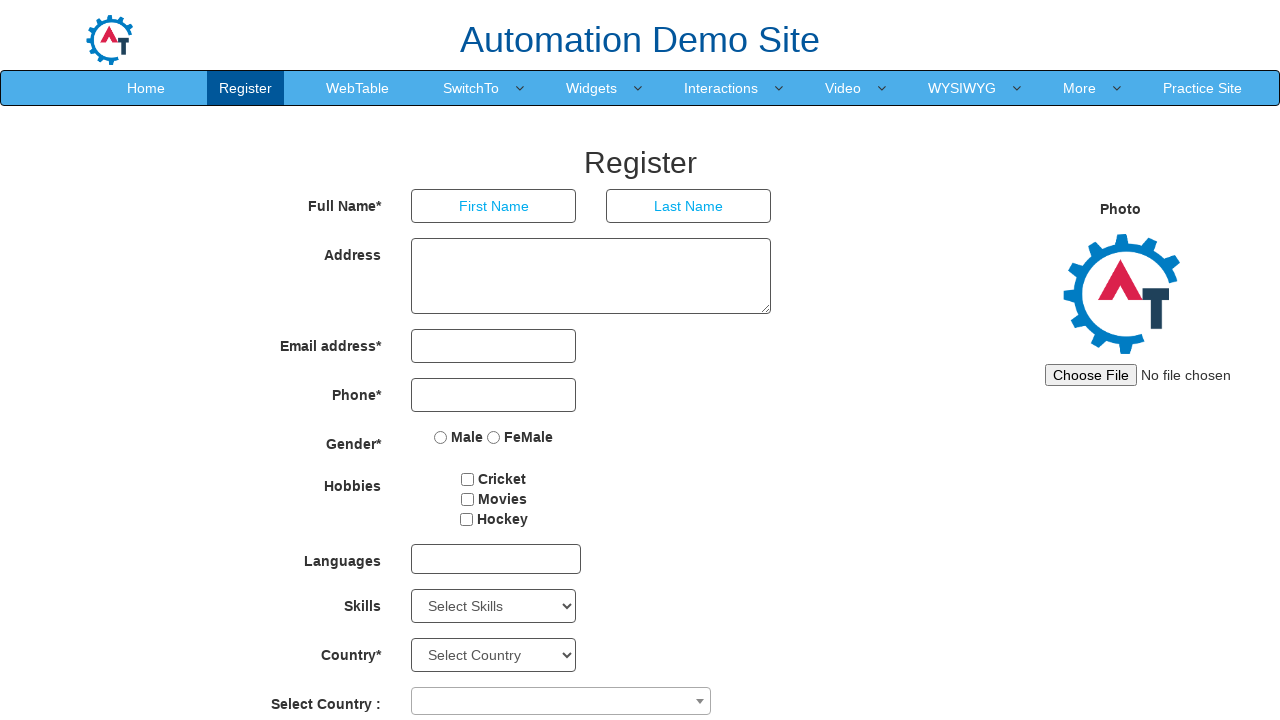

Typed 'this is a demo text' with Shift key modifier to generate uppercase characters
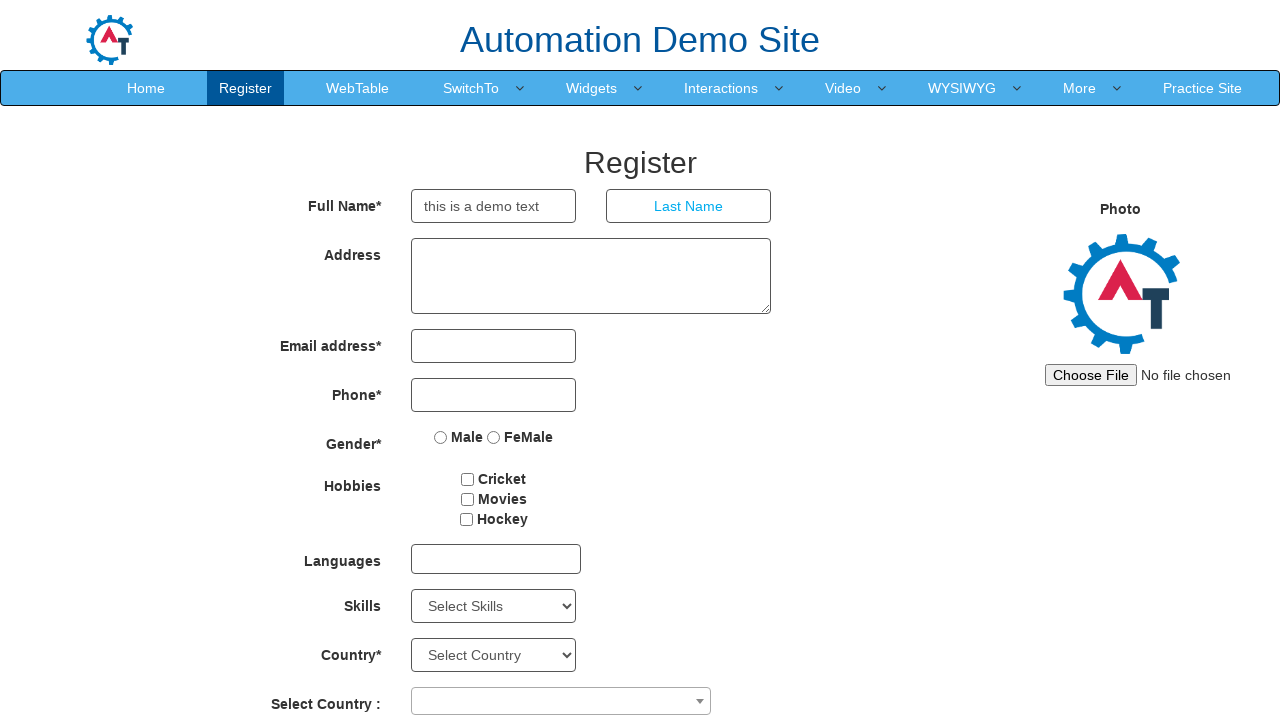

Released Shift key
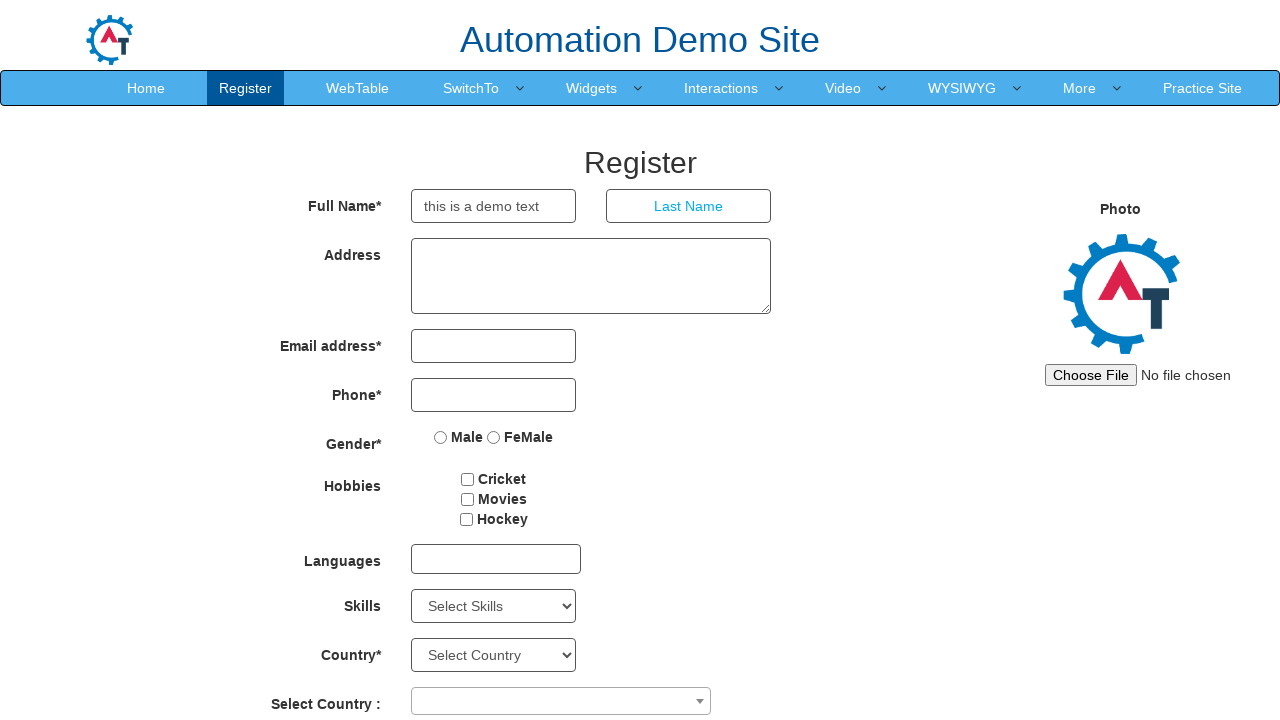

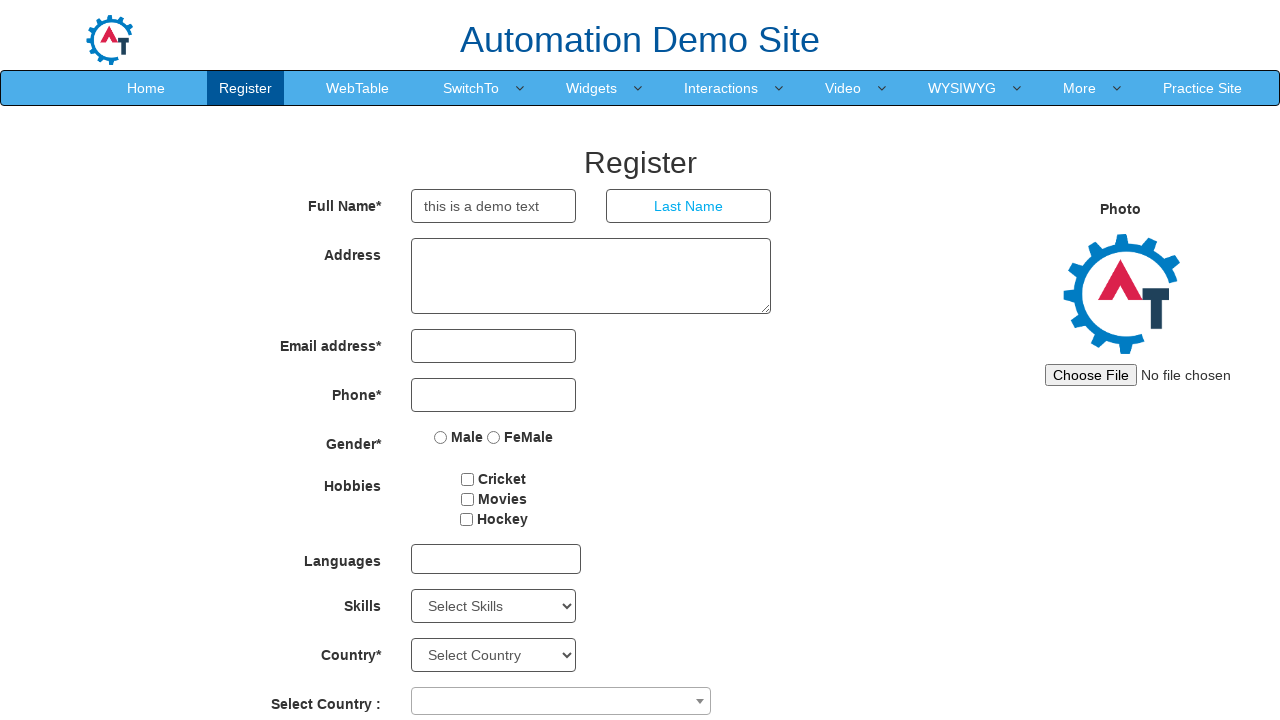